Tests dropdown selection functionality by selecting an option by index

Starting URL: https://the-internet.herokuapp.com/dropdown

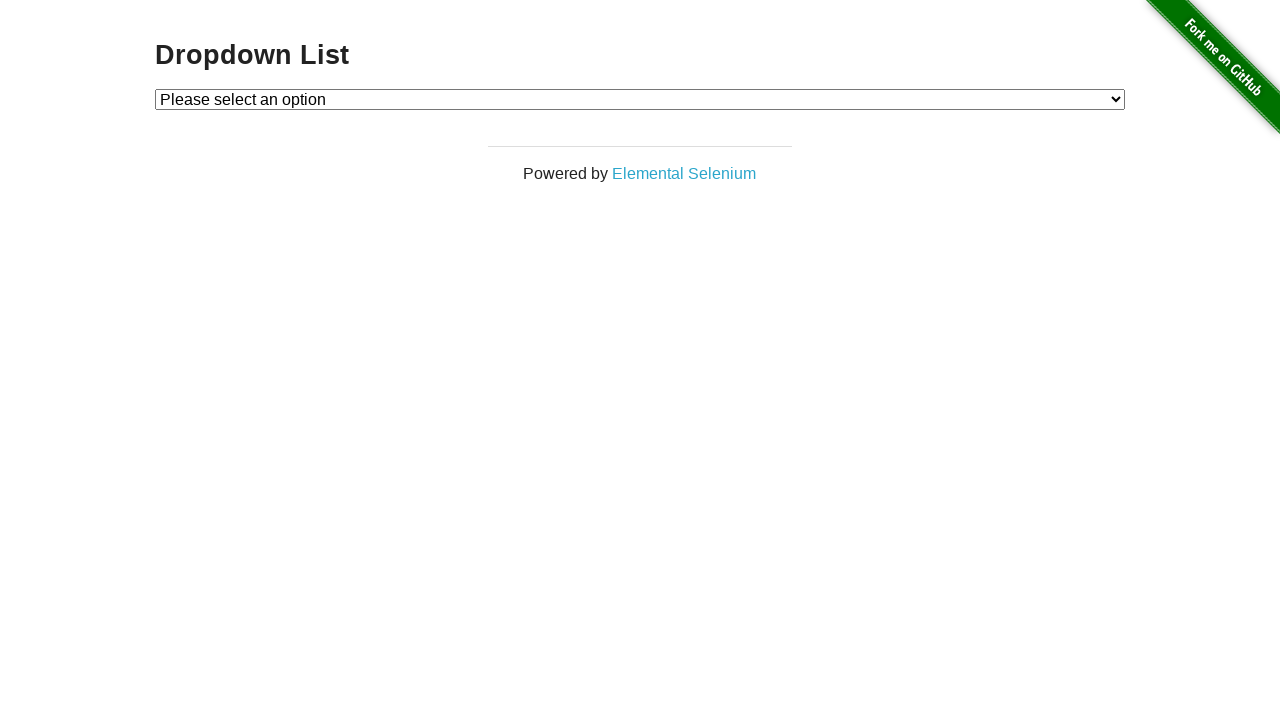

Navigated to dropdown test page
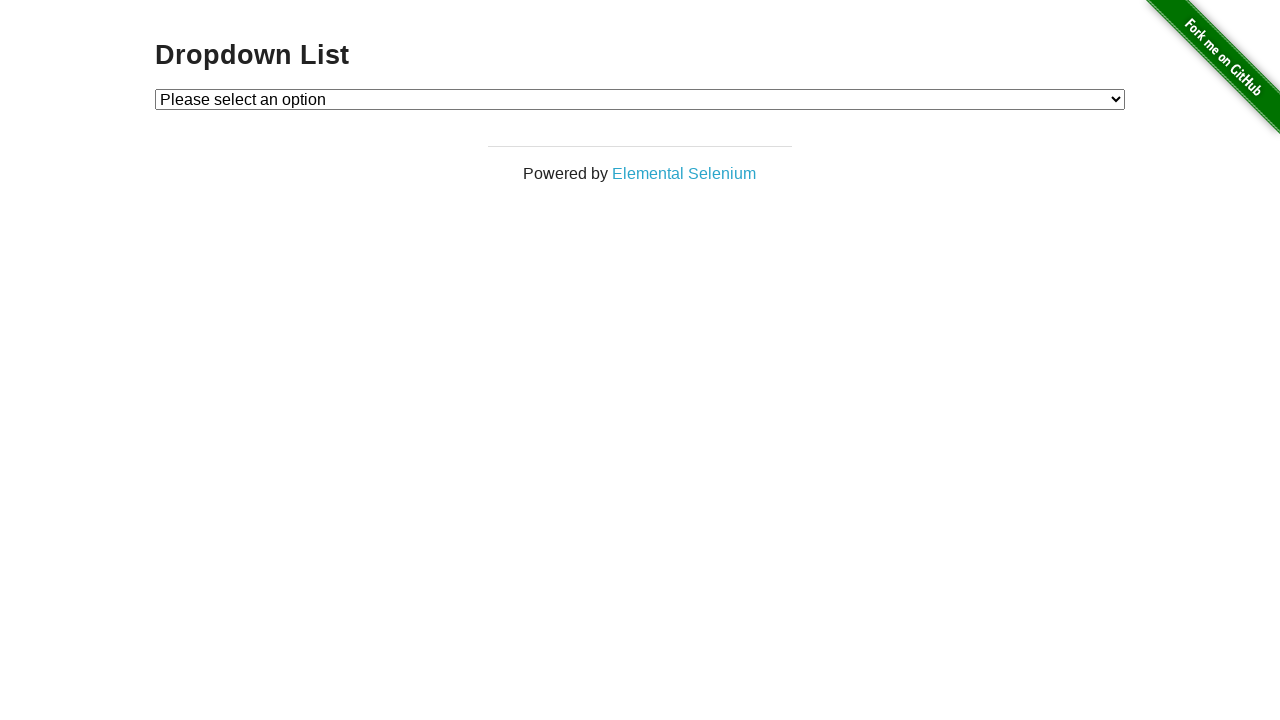

Selected option at index 2 from dropdown on #dropdown
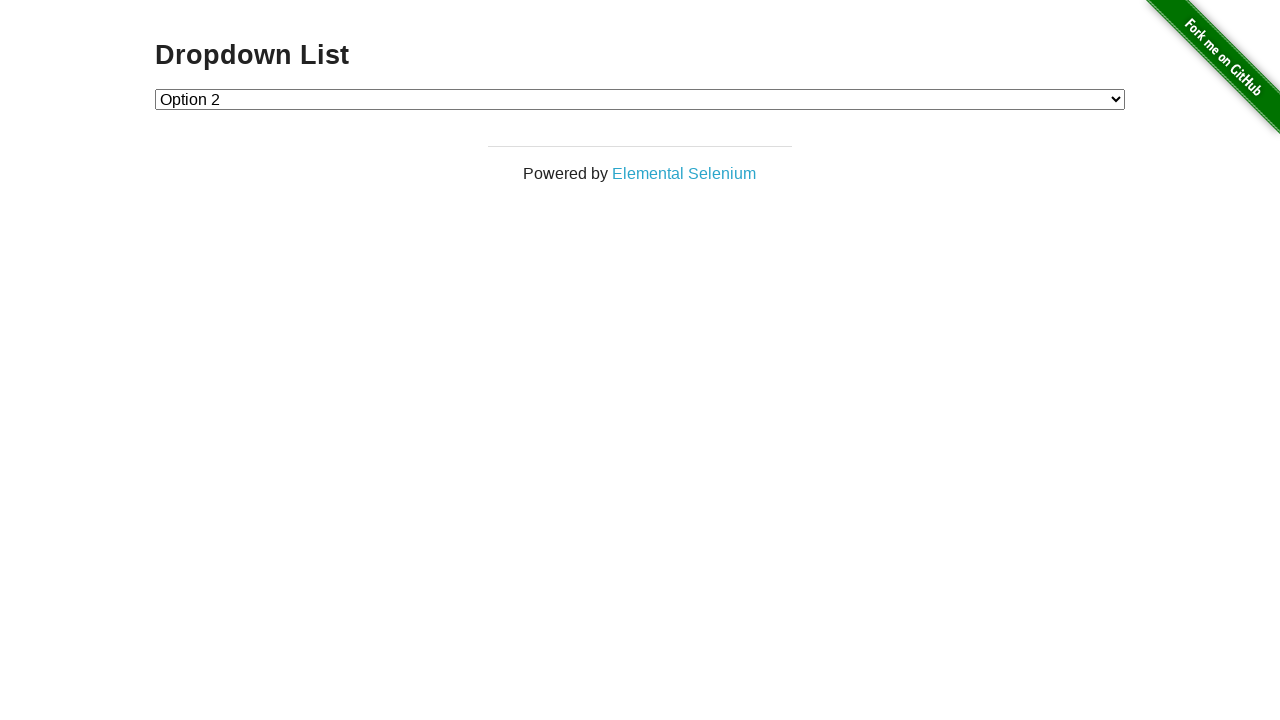

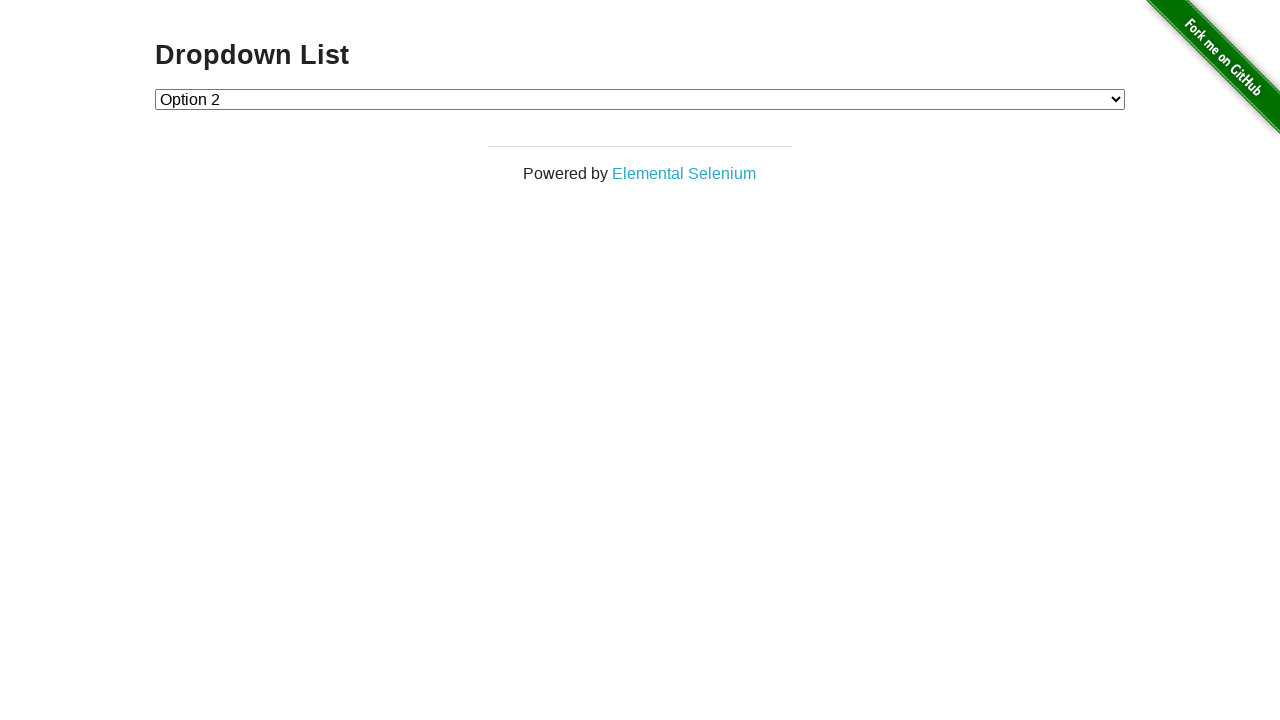